Tests dropdown functionality by selecting different options from a dropdown menu using index-based selection

Starting URL: https://the-internet.herokuapp.com/dropdown

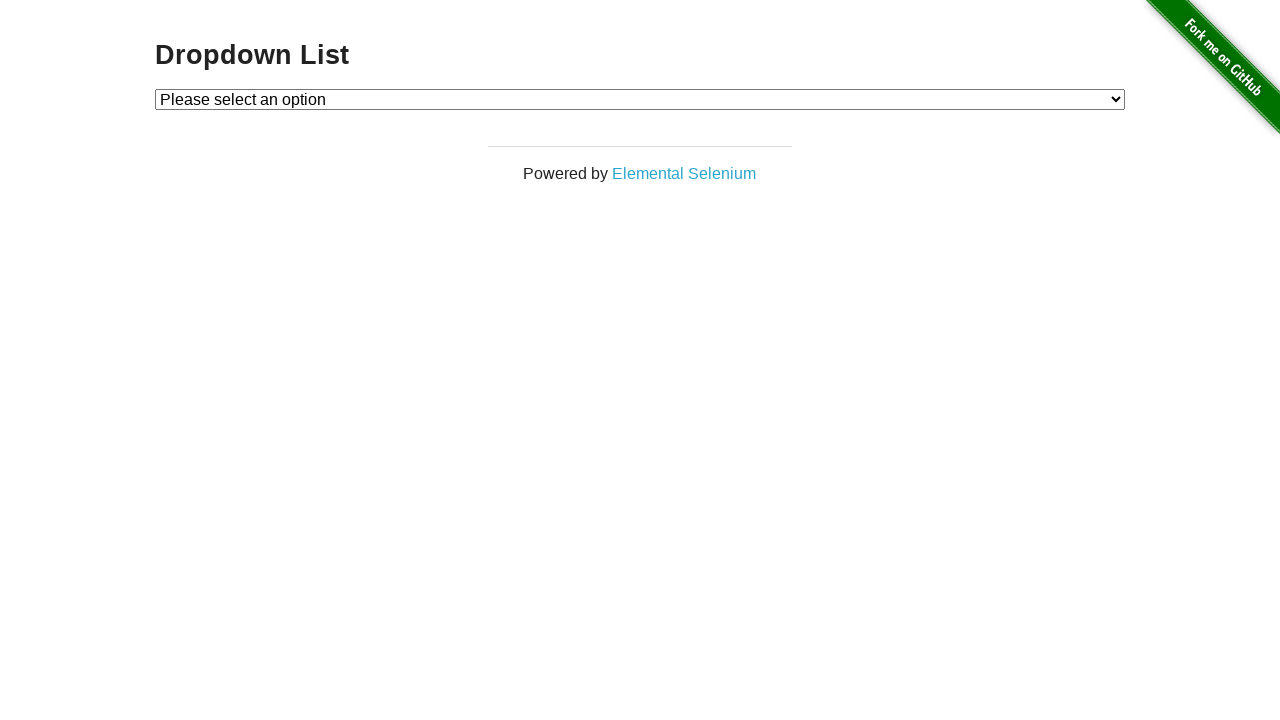

Selected option 1 from dropdown menu using index-based selection on #dropdown
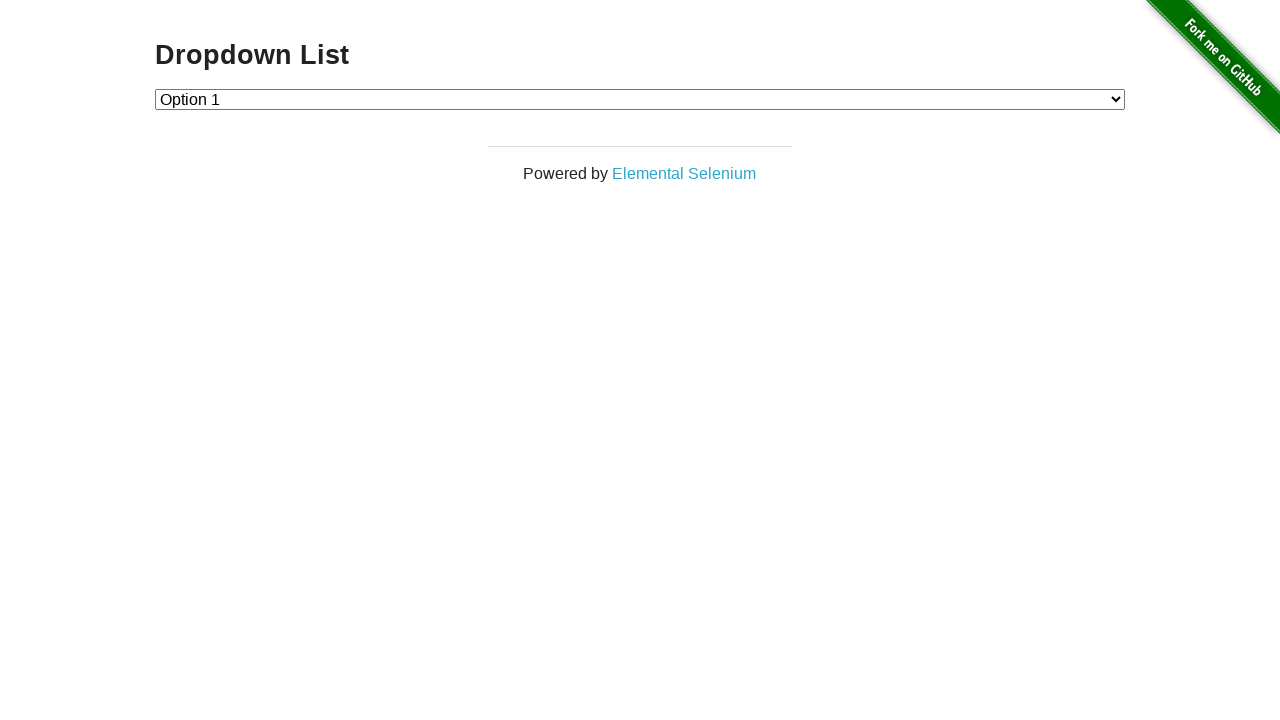

Selected option 2 from dropdown menu using index-based selection on #dropdown
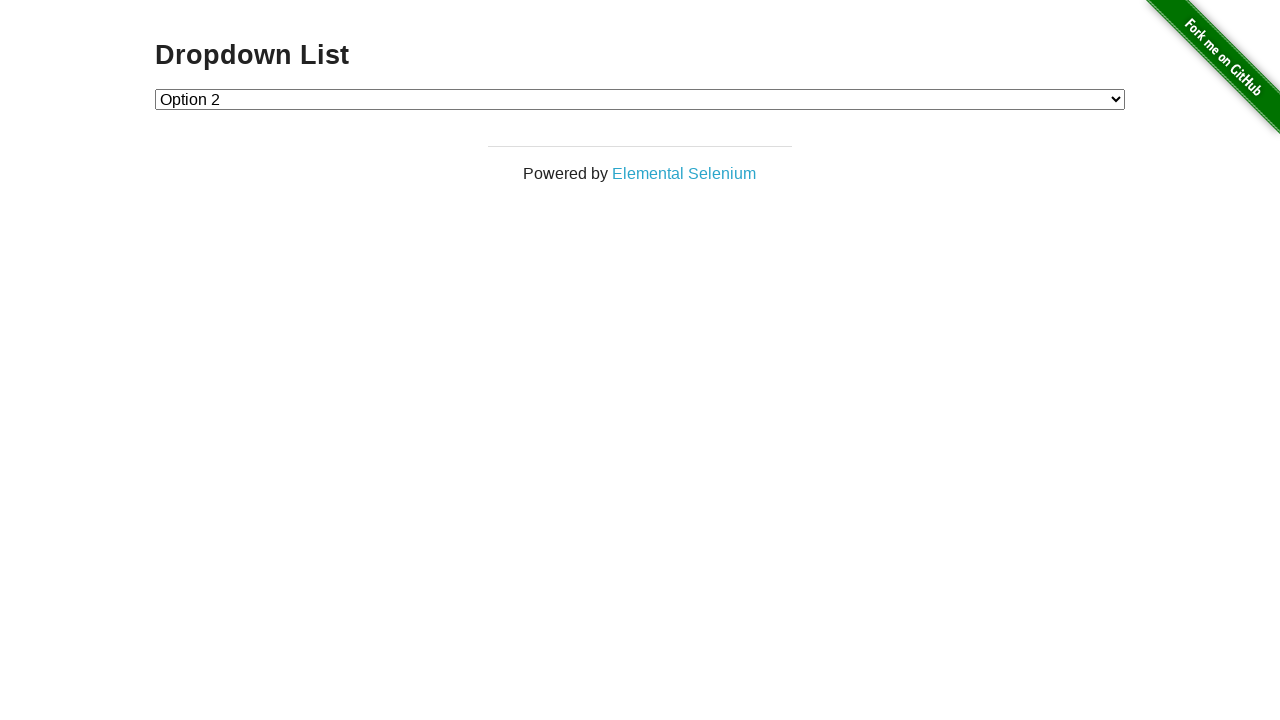

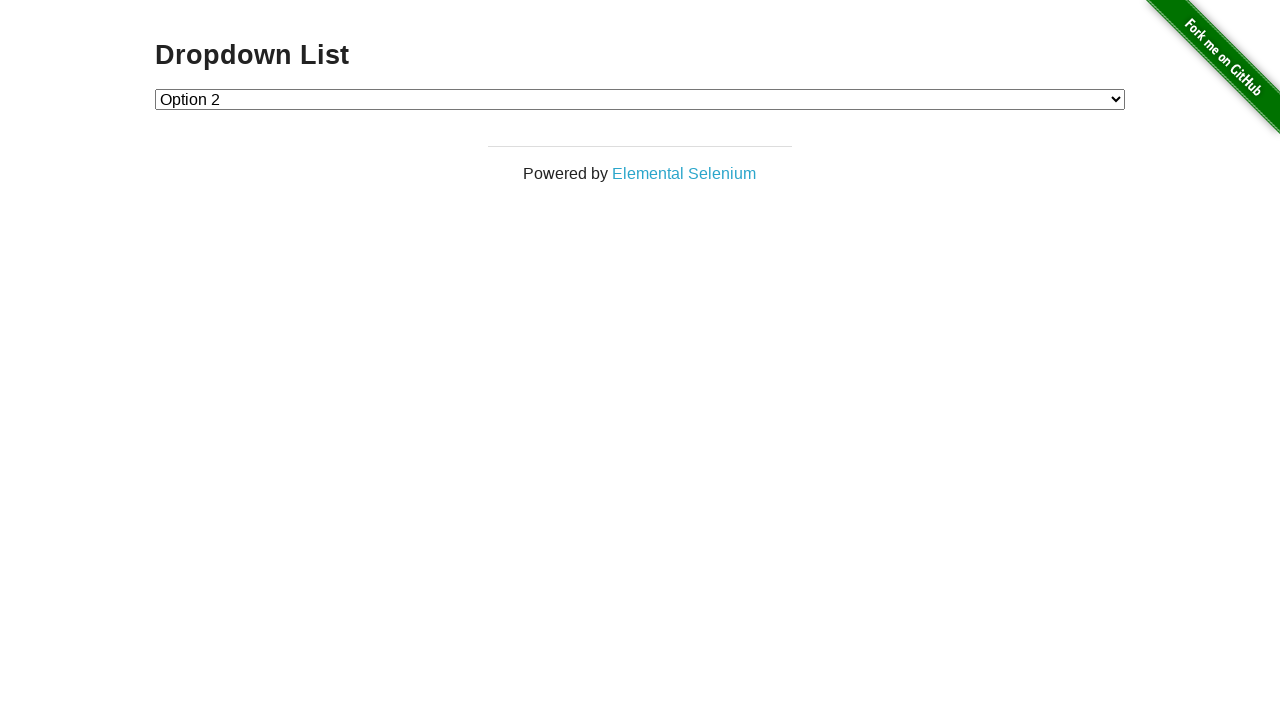